Tests a jQuery dropdown tree component by clicking on the input box and selecting multiple choices from the dropdown menu

Starting URL: https://www.jqueryscript.net/demo/Drop-Down-Combo-Tree/

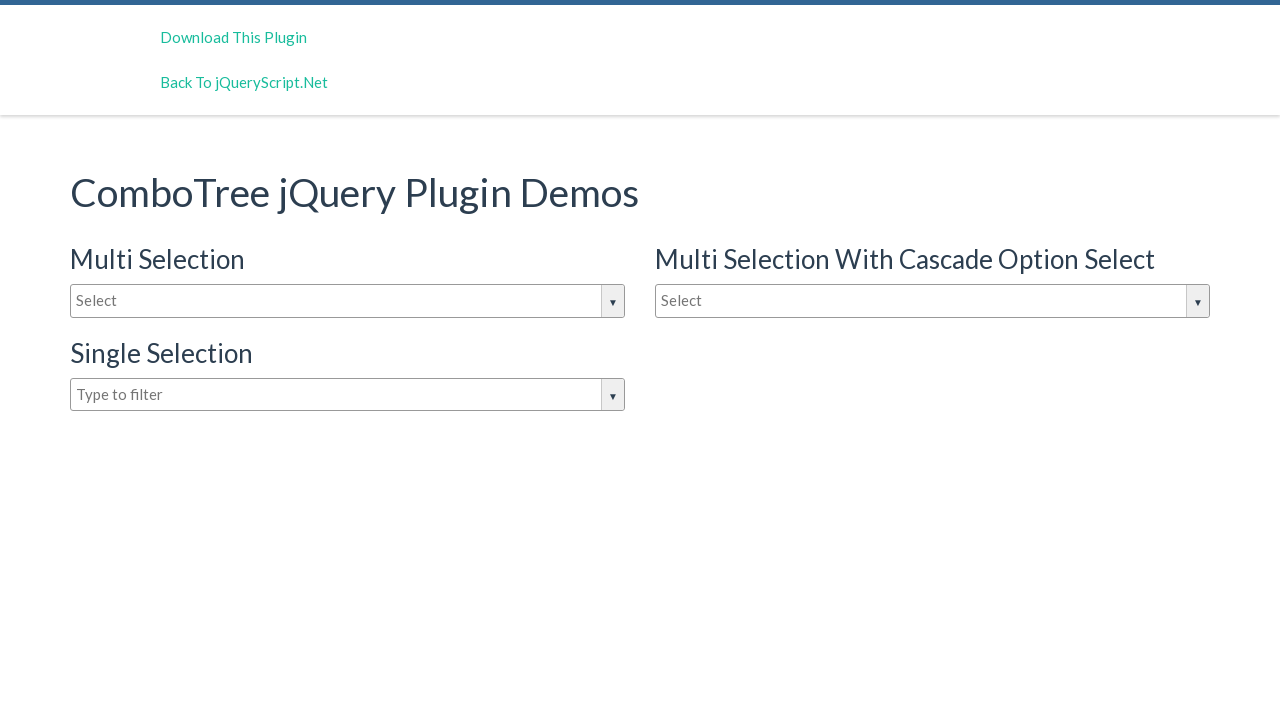

Clicked on the dropdown input box to open the dropdown menu at (348, 301) on #justAnInputBox
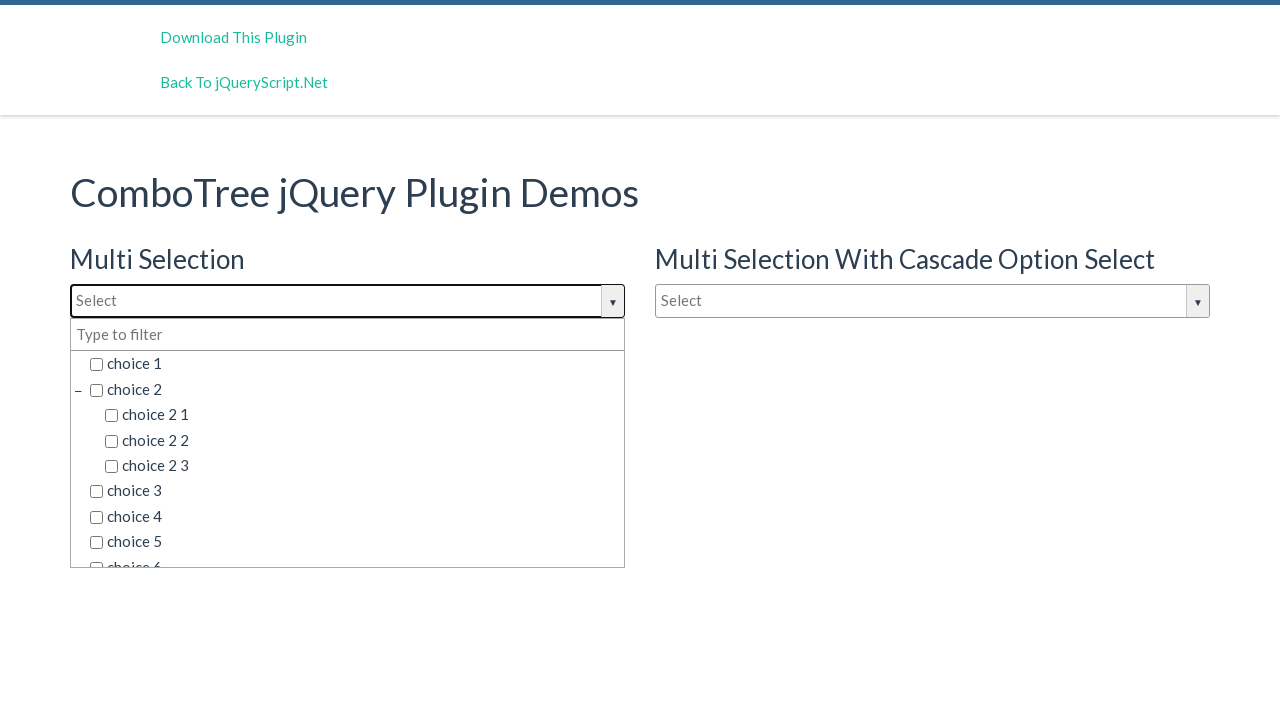

Dropdown options loaded and became visible
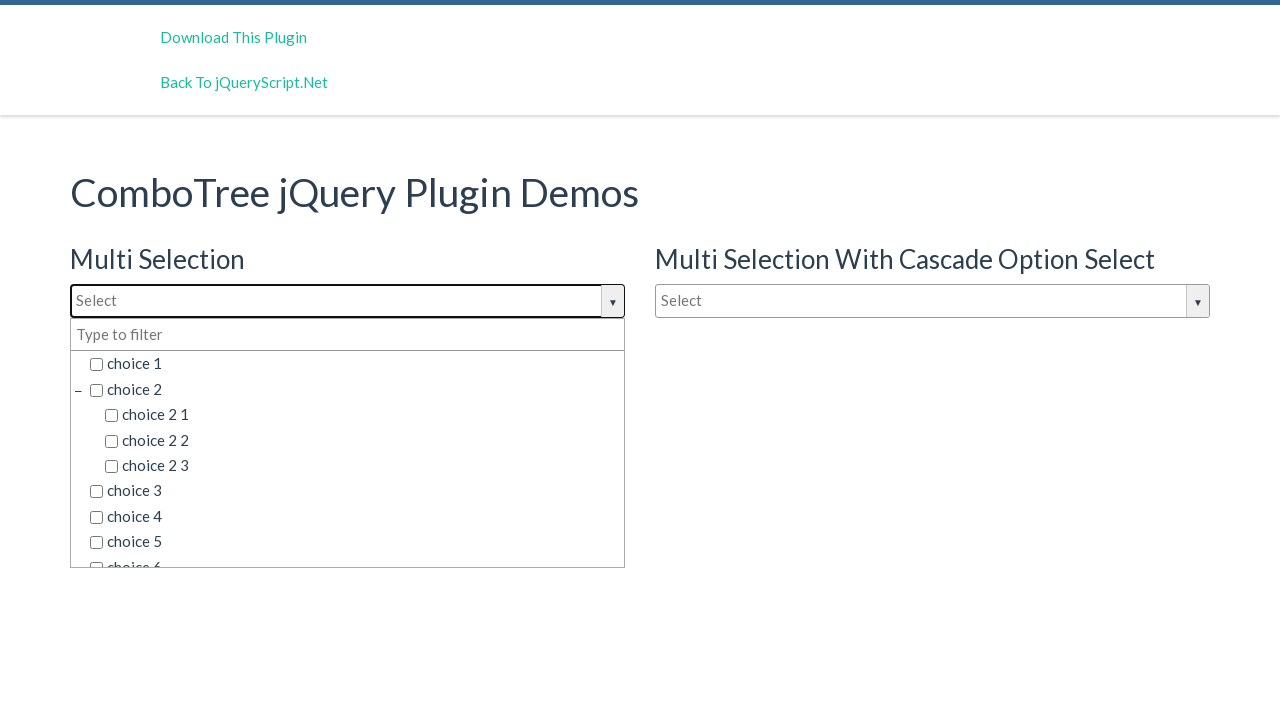

Retrieved all dropdown option elements
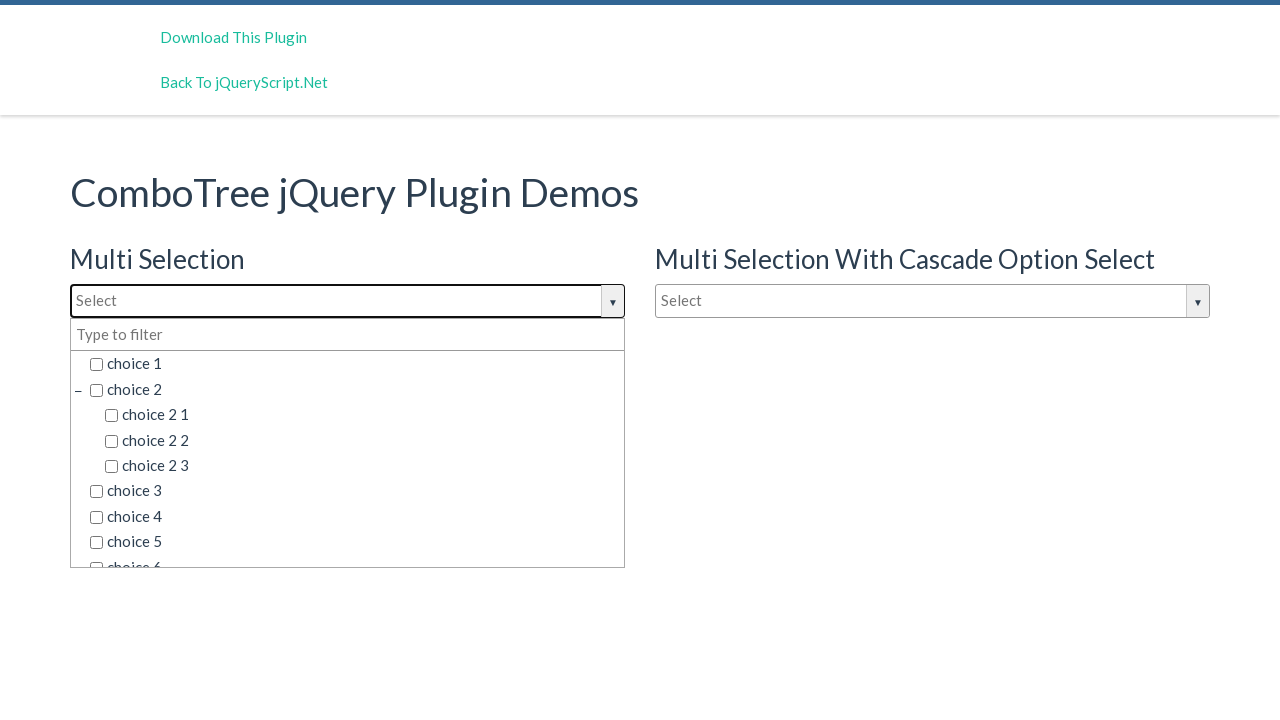

Selected dropdown choice: 'choice 2 3'
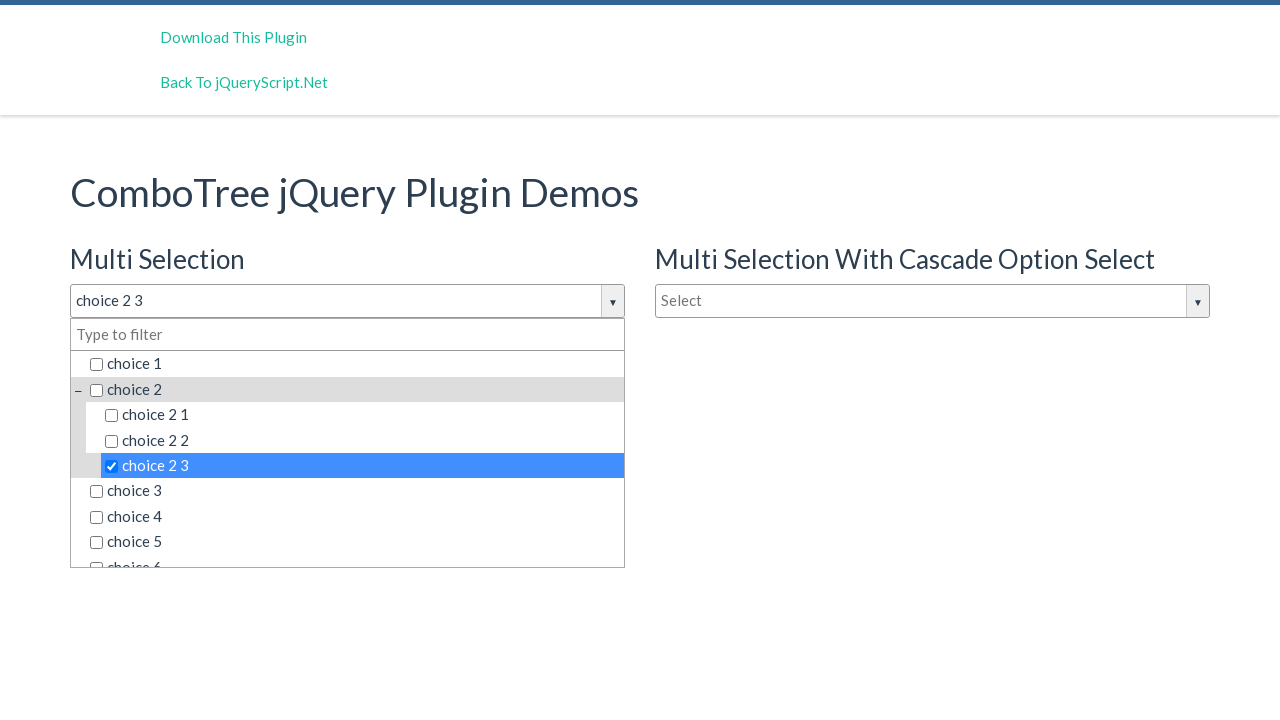

Selected dropdown choice: 'choice 4'
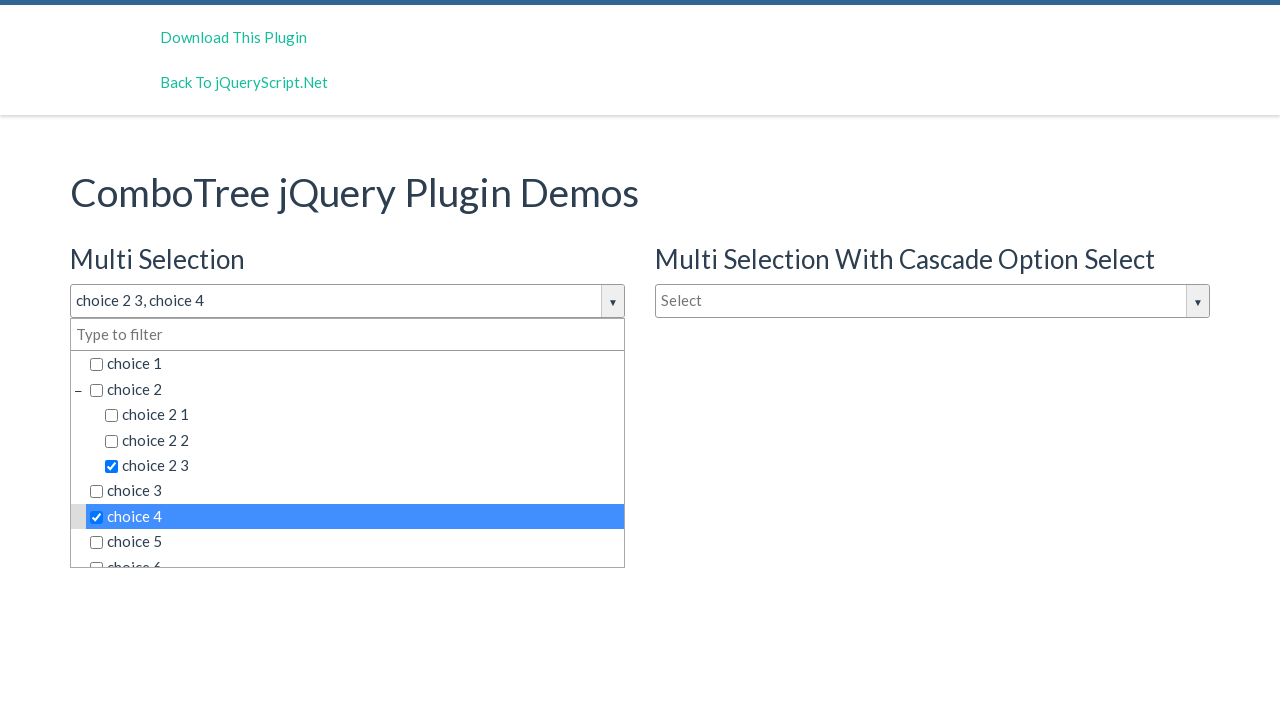

Selected dropdown choice: 'choice 6 2 1'
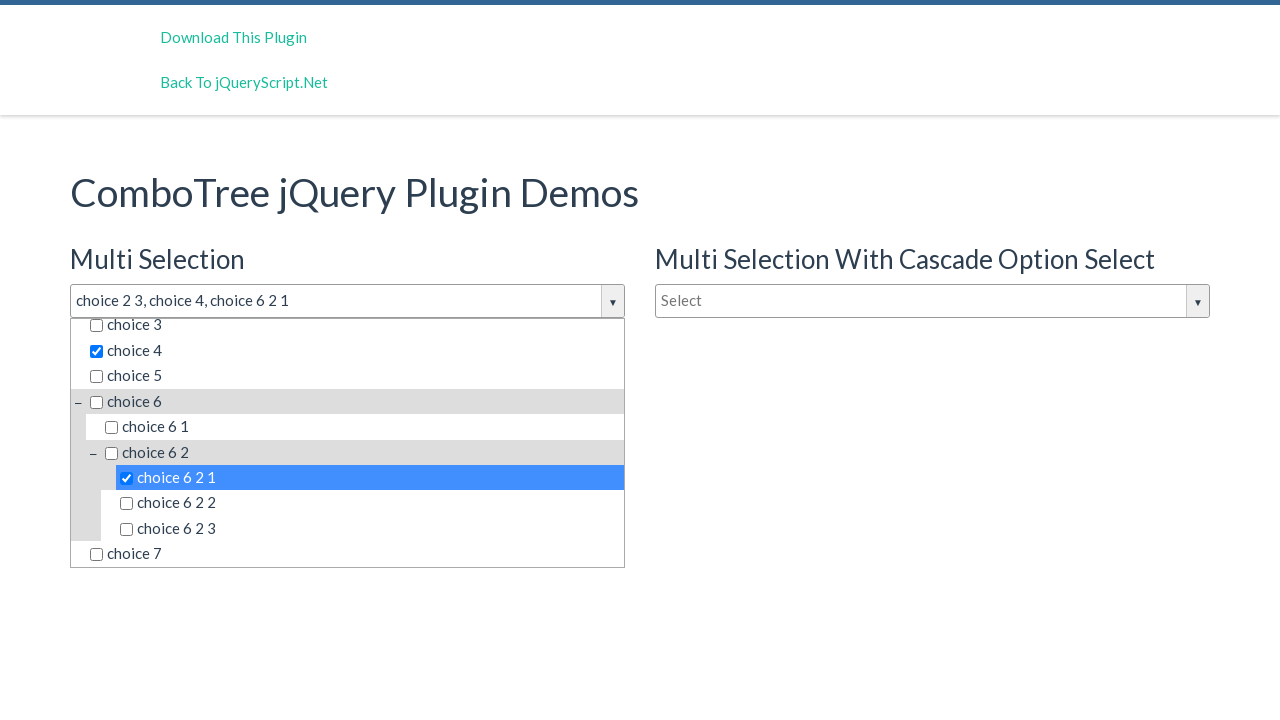

Selected dropdown choice: 'choice 6 2 2'
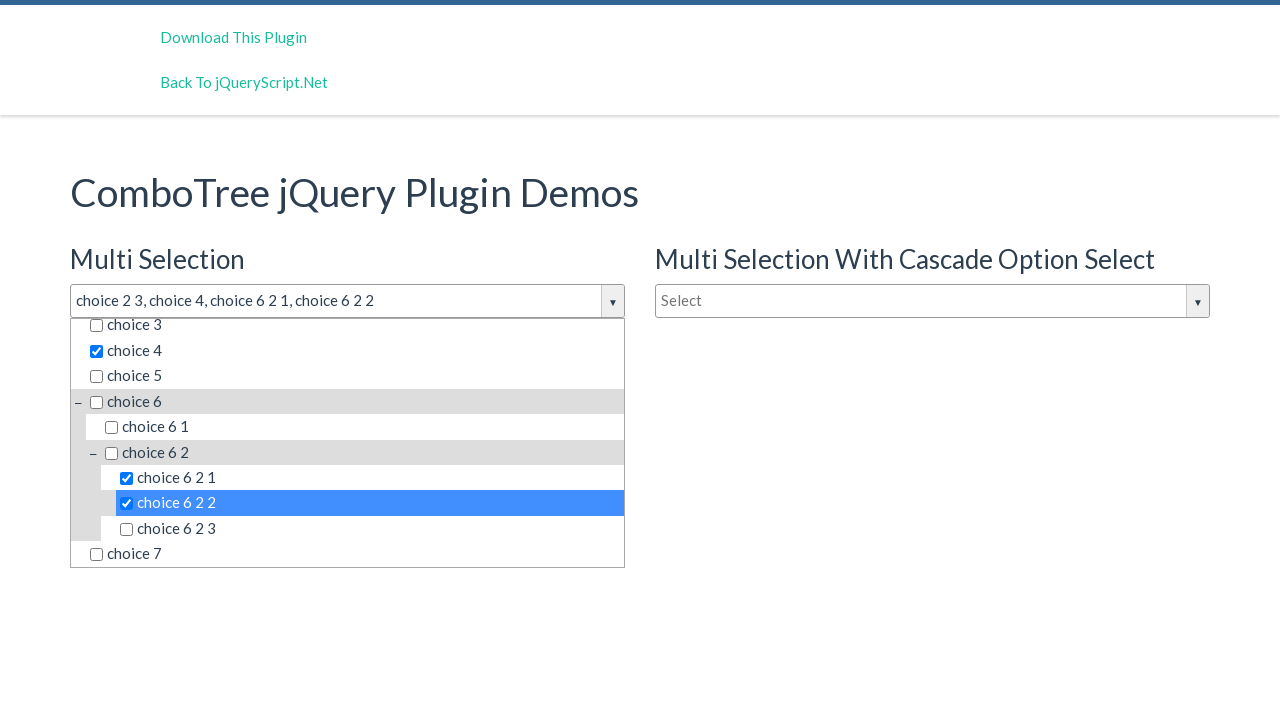

Selected dropdown choice: 'choice 7'
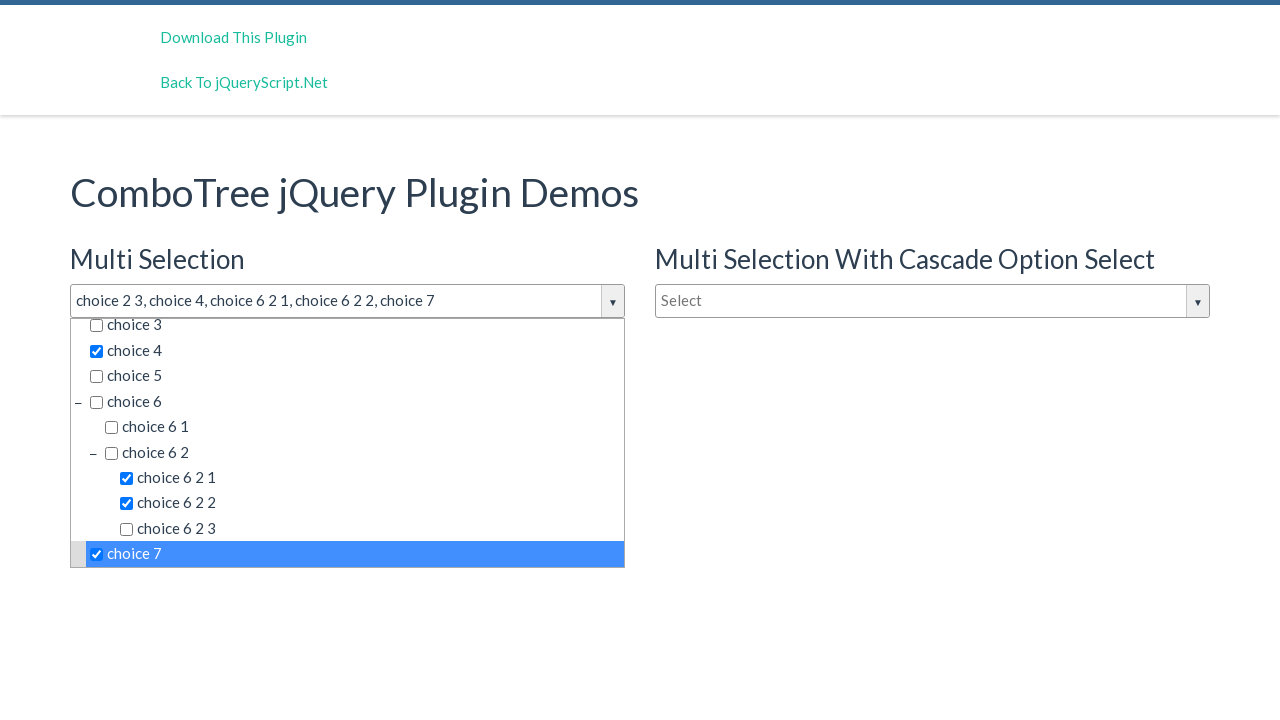

All desired choices have been selected
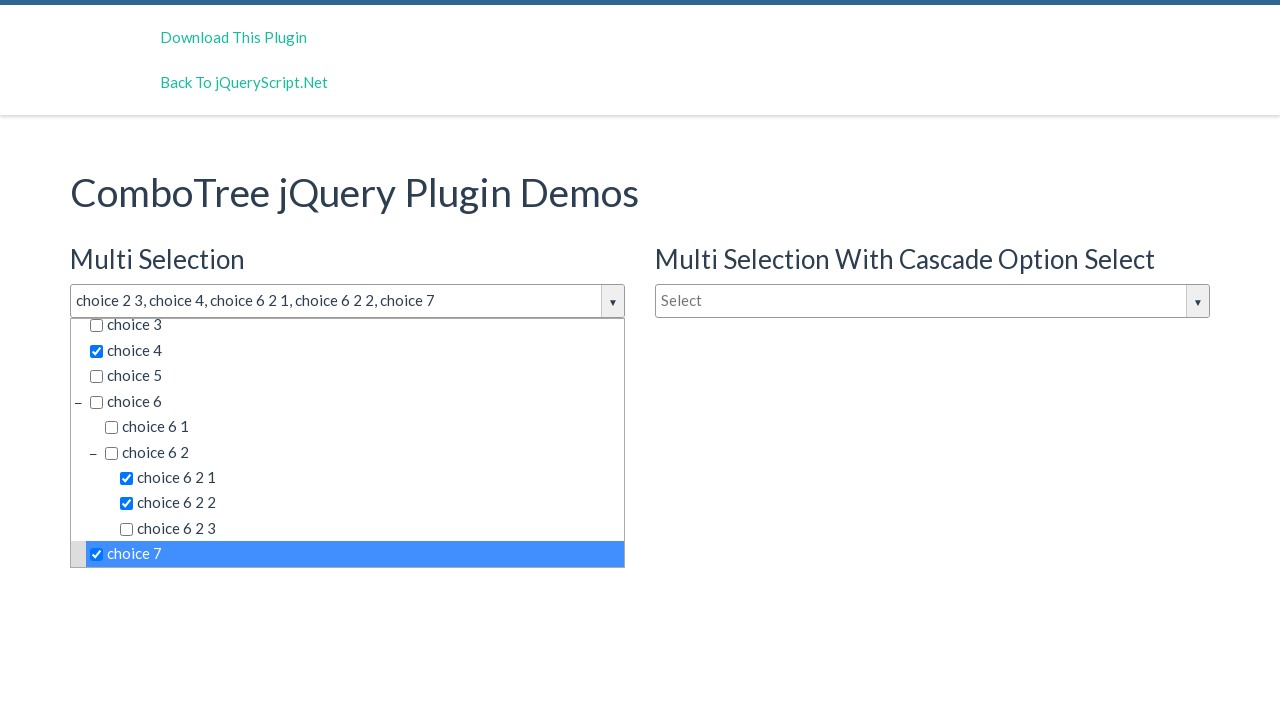

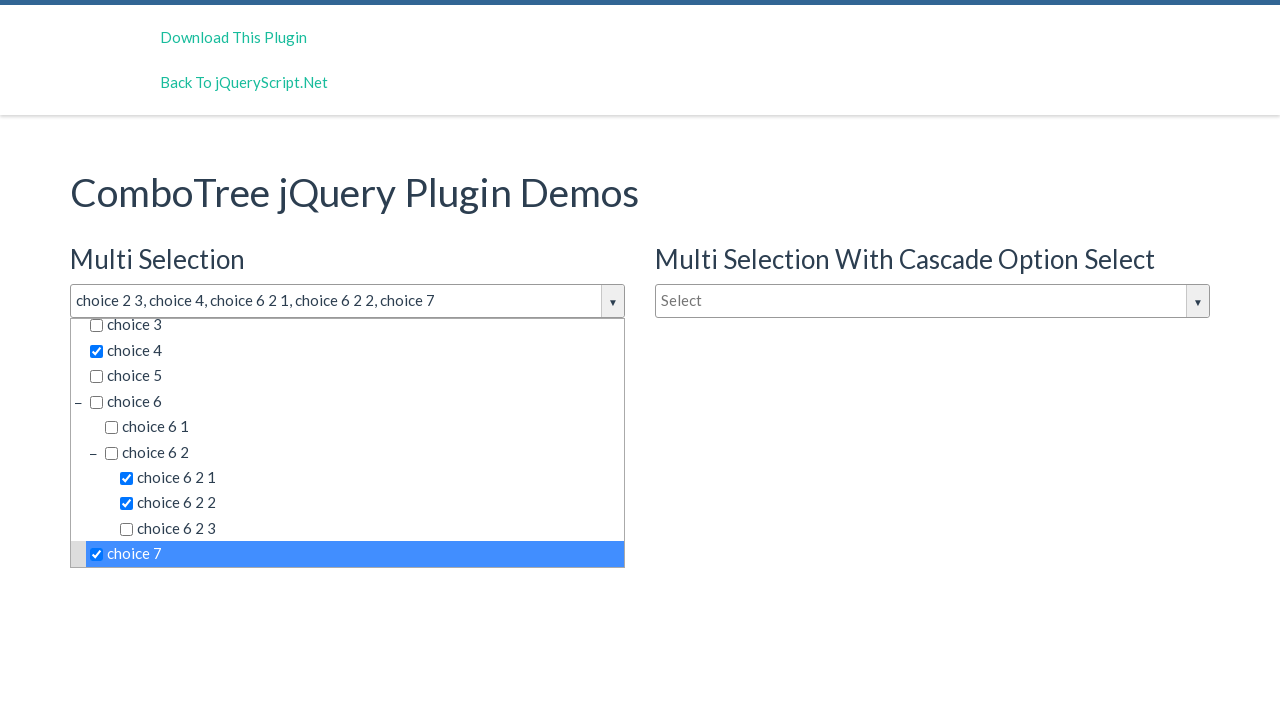